Tests clearing completed tasks while keeping active tasks

Starting URL: http://todomvc4tasj.herokuapp.com/#/

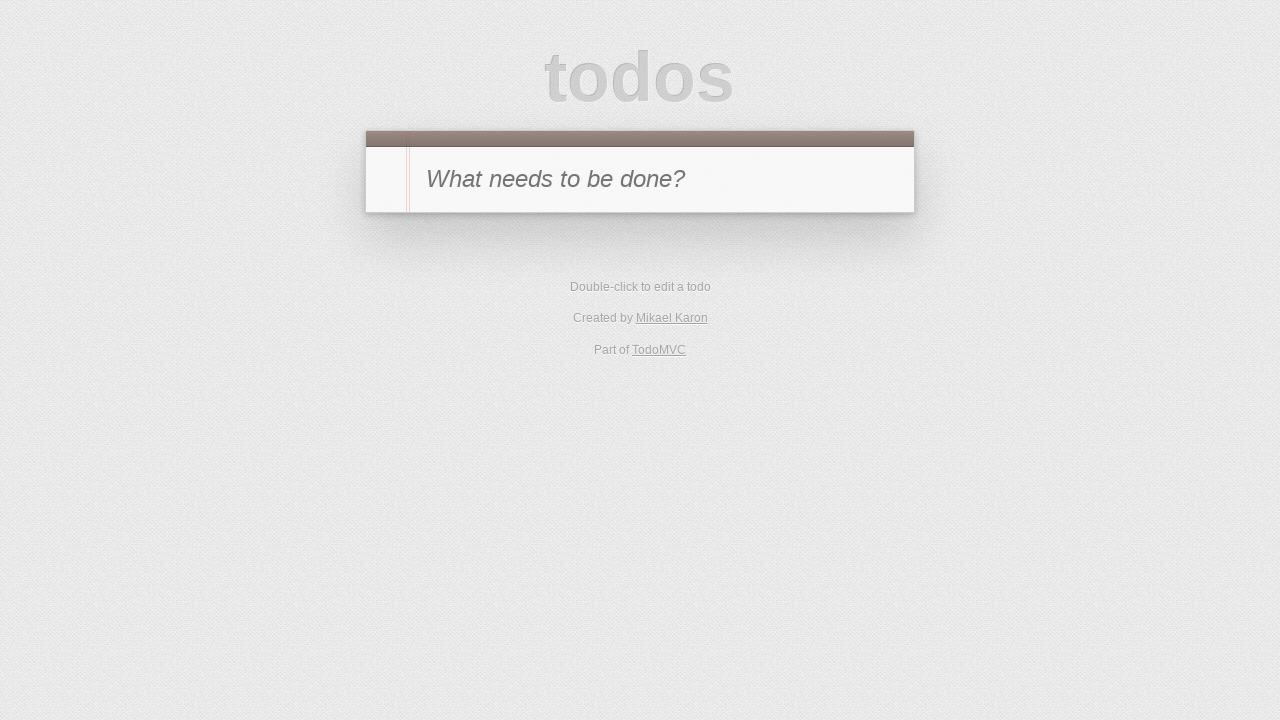

Set up initial state with 2 completed tasks (A, B) and 1 active task (C) in localStorage
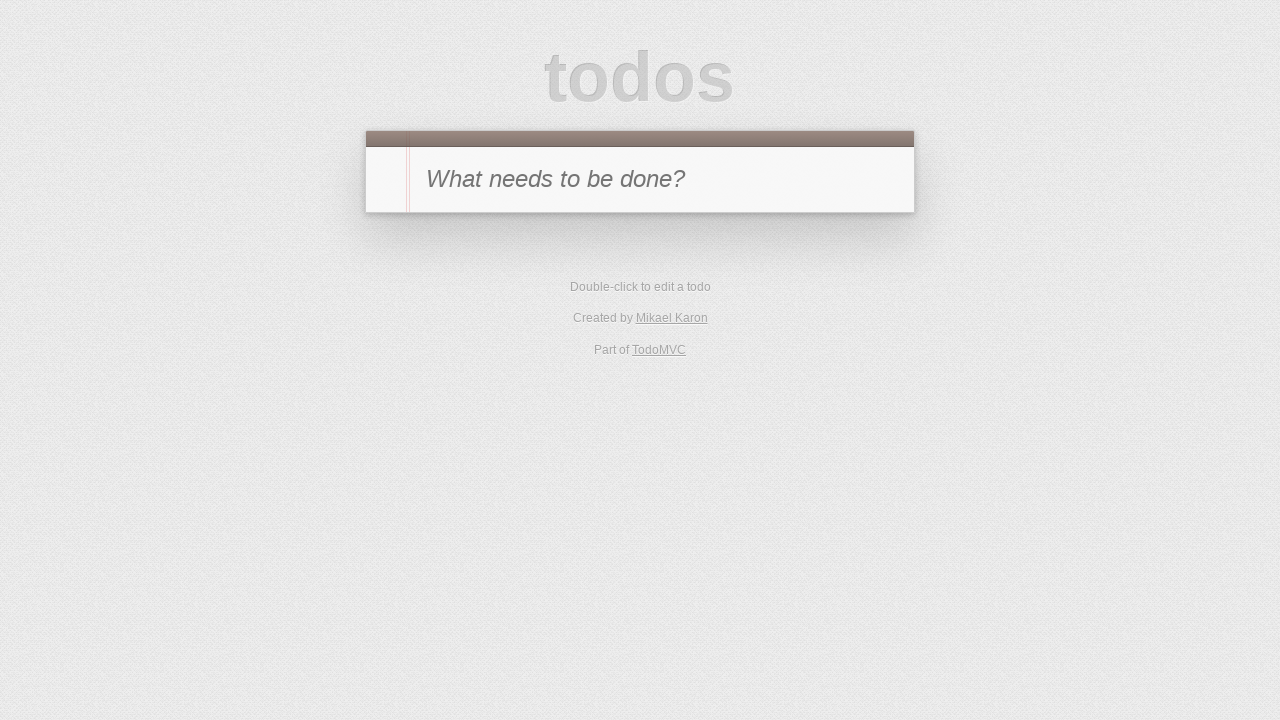

Reloaded page to load tasks from localStorage
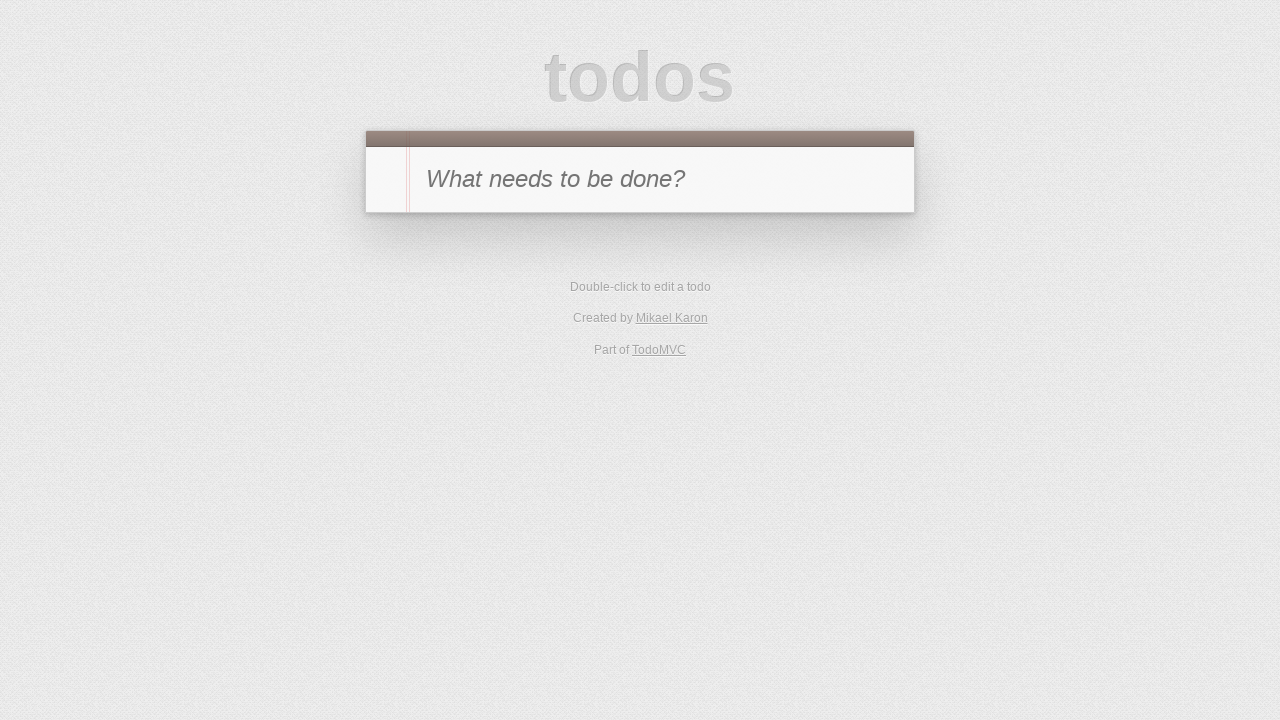

Clicked 'Clear completed' button to remove completed tasks at (850, 412) on #clear-completed
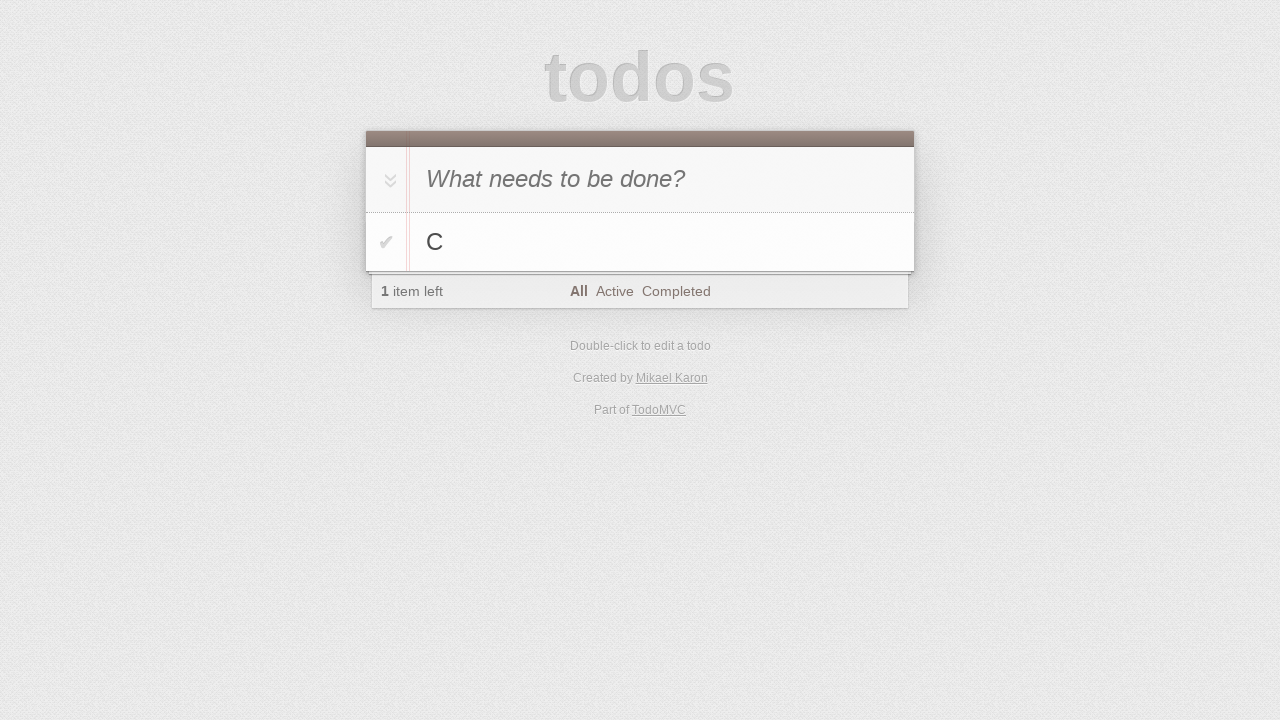

Verified that task list still contains active task (C) after clearing completed tasks
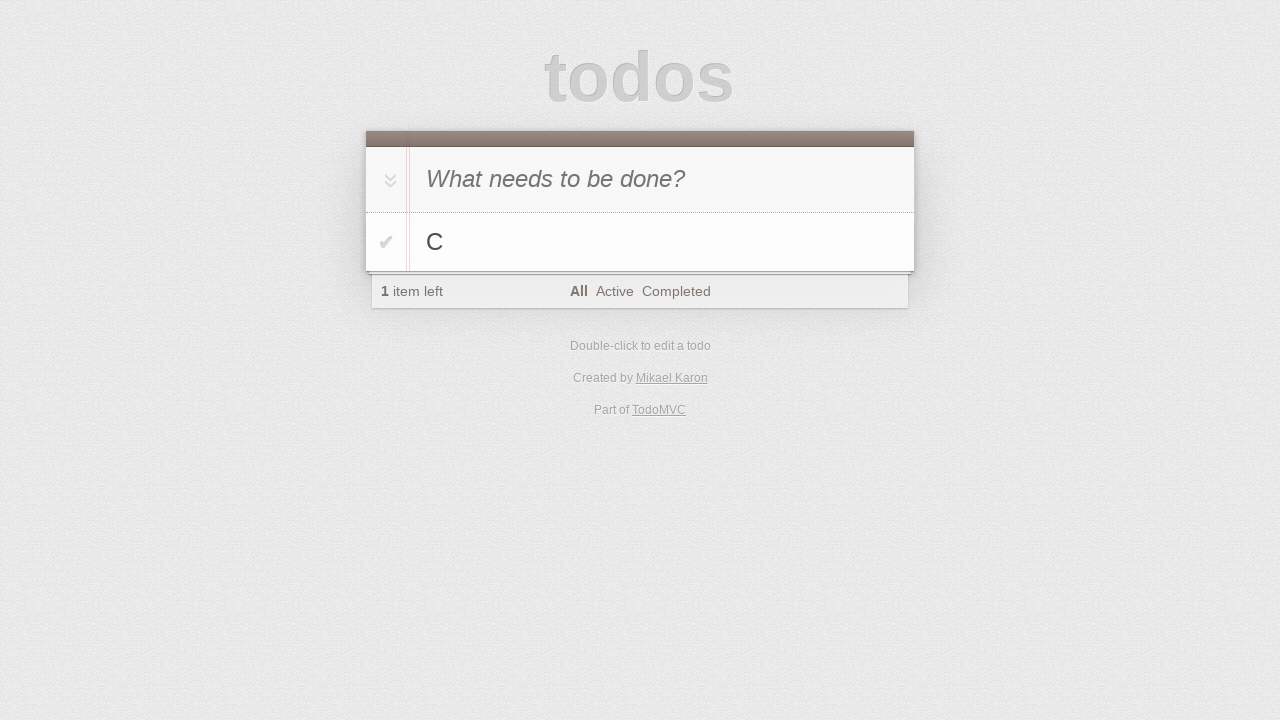

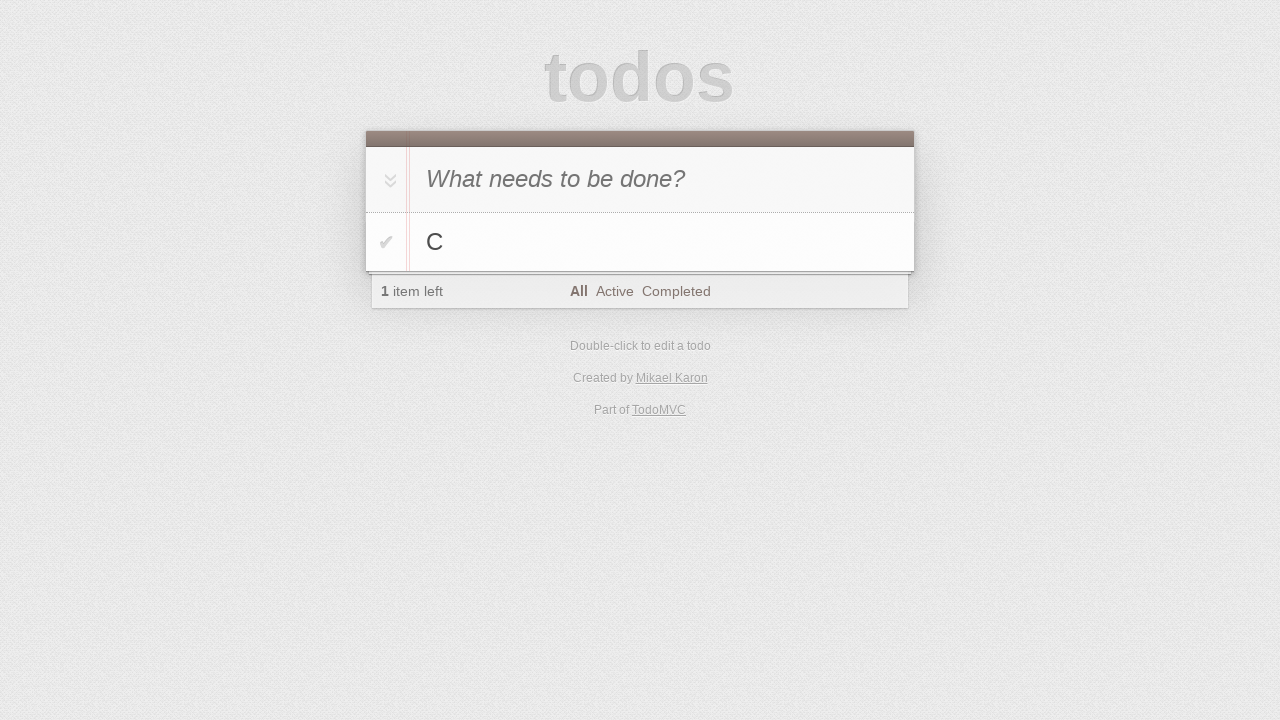